Tests explicit wait functionality by clicking a button to start a timer and waiting for a WebDriver-related text element to appear

Starting URL: http://seleniumpractise.blogspot.com/2016/08/how-to-use-explicit-wait-in-selenium.html

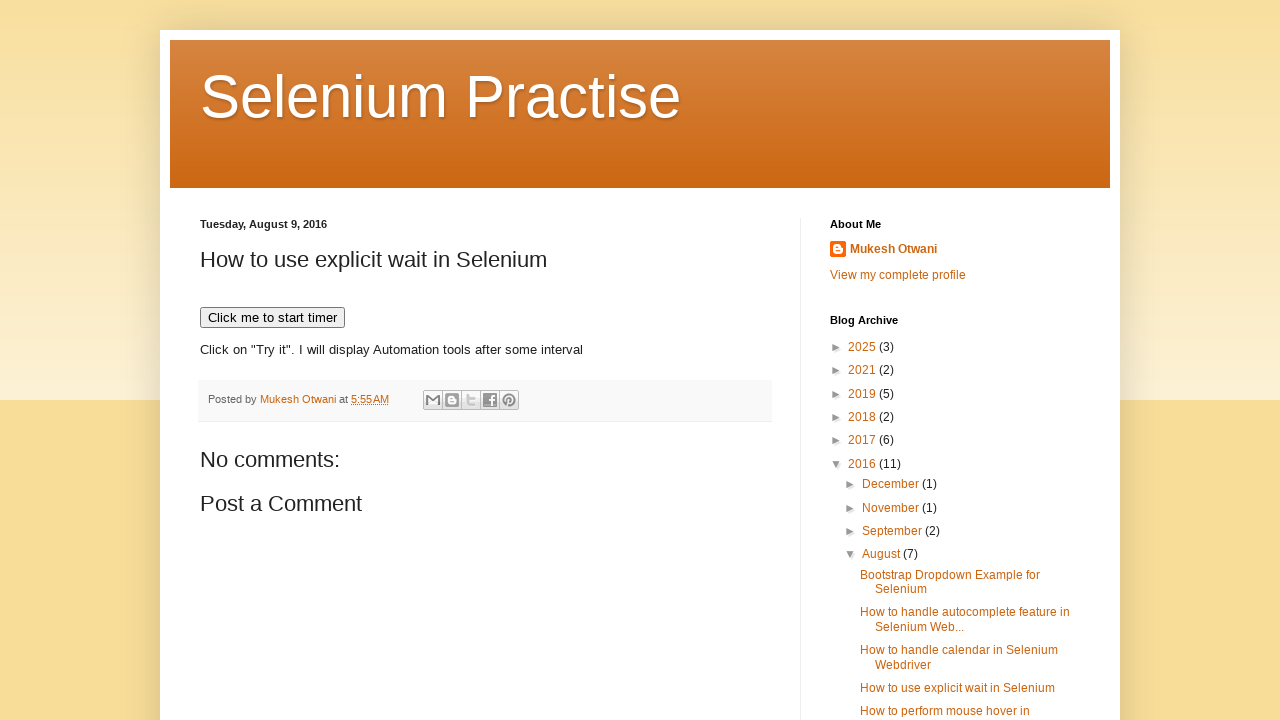

Clicked 'Click me to start timer' button to initiate the timer at (272, 318) on xpath=//button[text()='Click me to start timer']
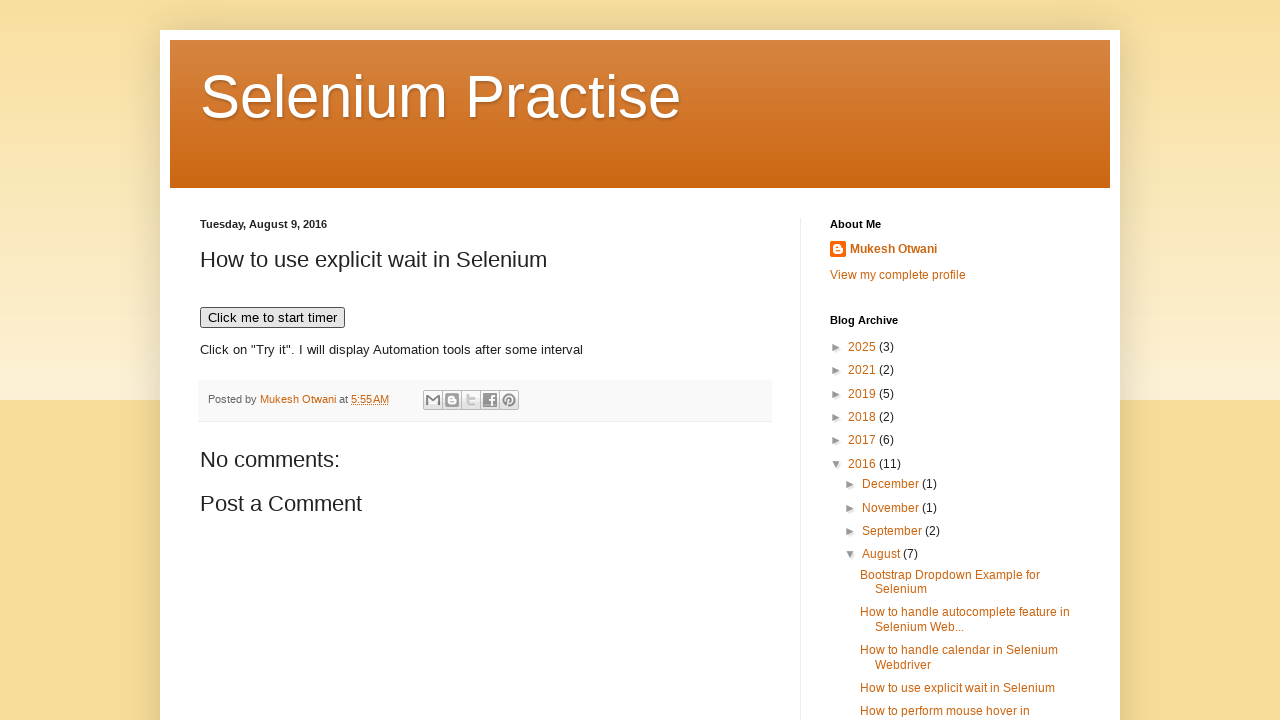

Waited for WebDriver-related text element to appear on the page
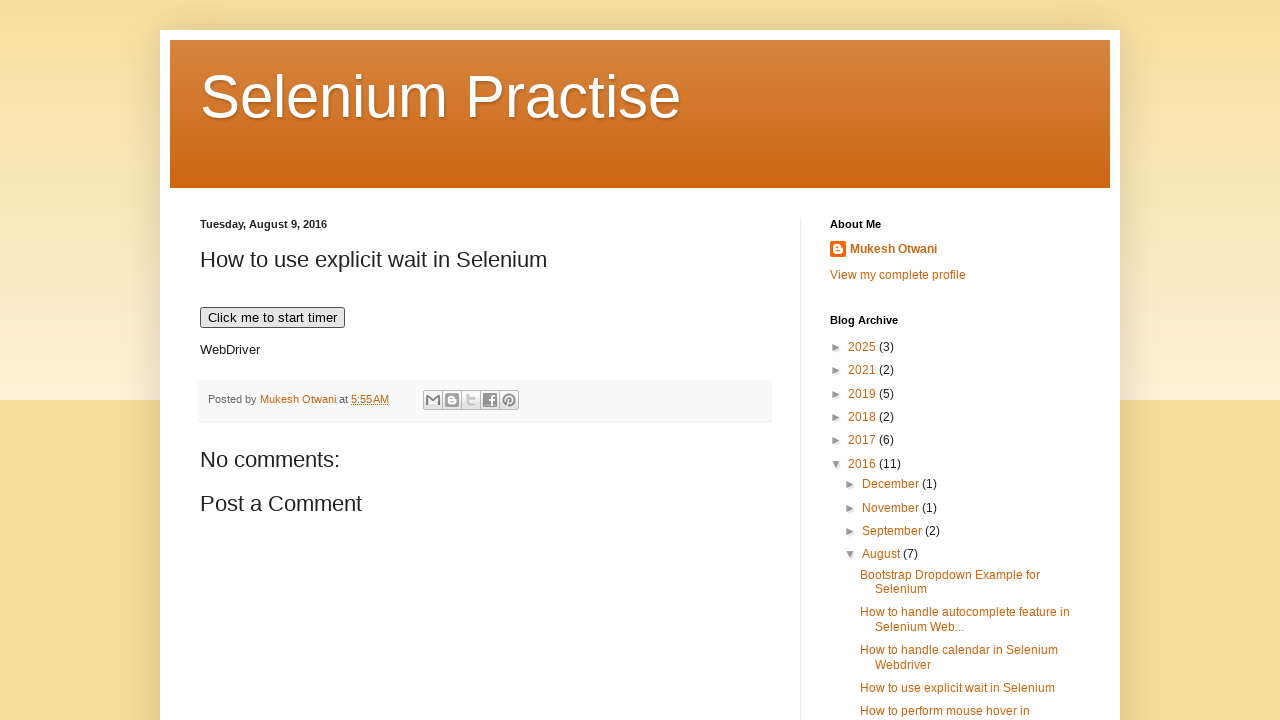

Located the WebDriver text element
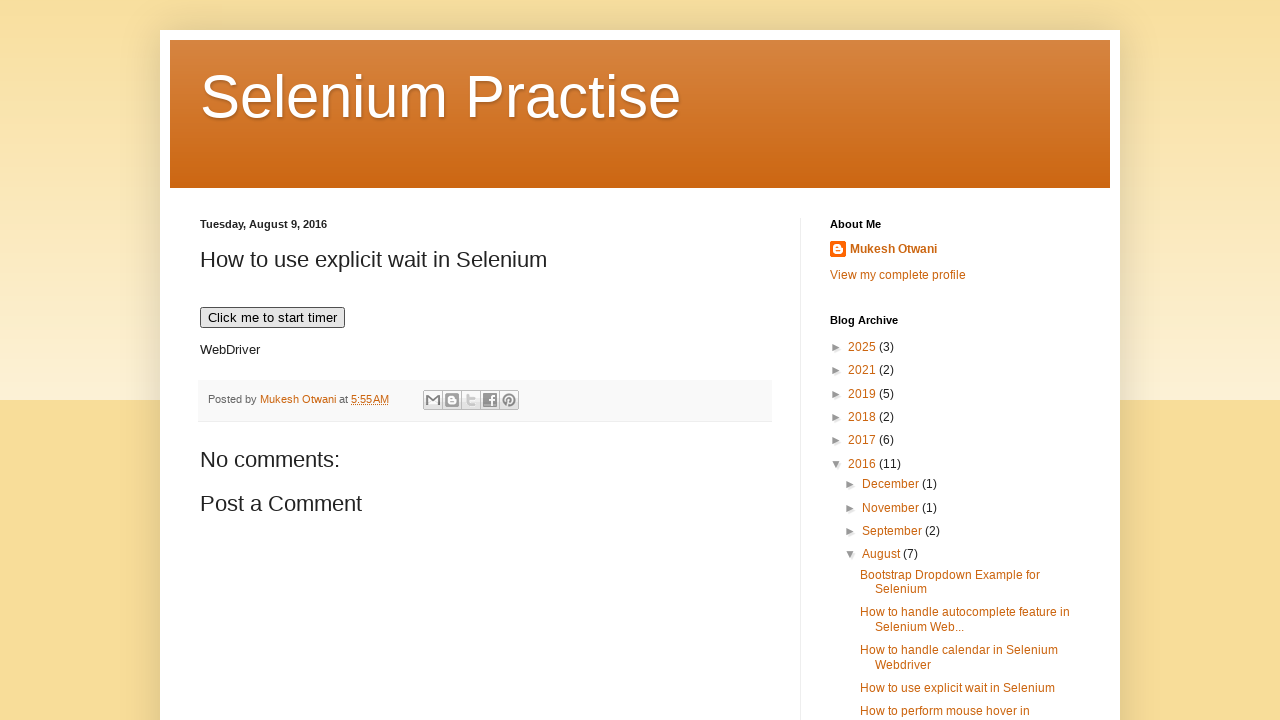

Verified that the WebDriver text element is visible
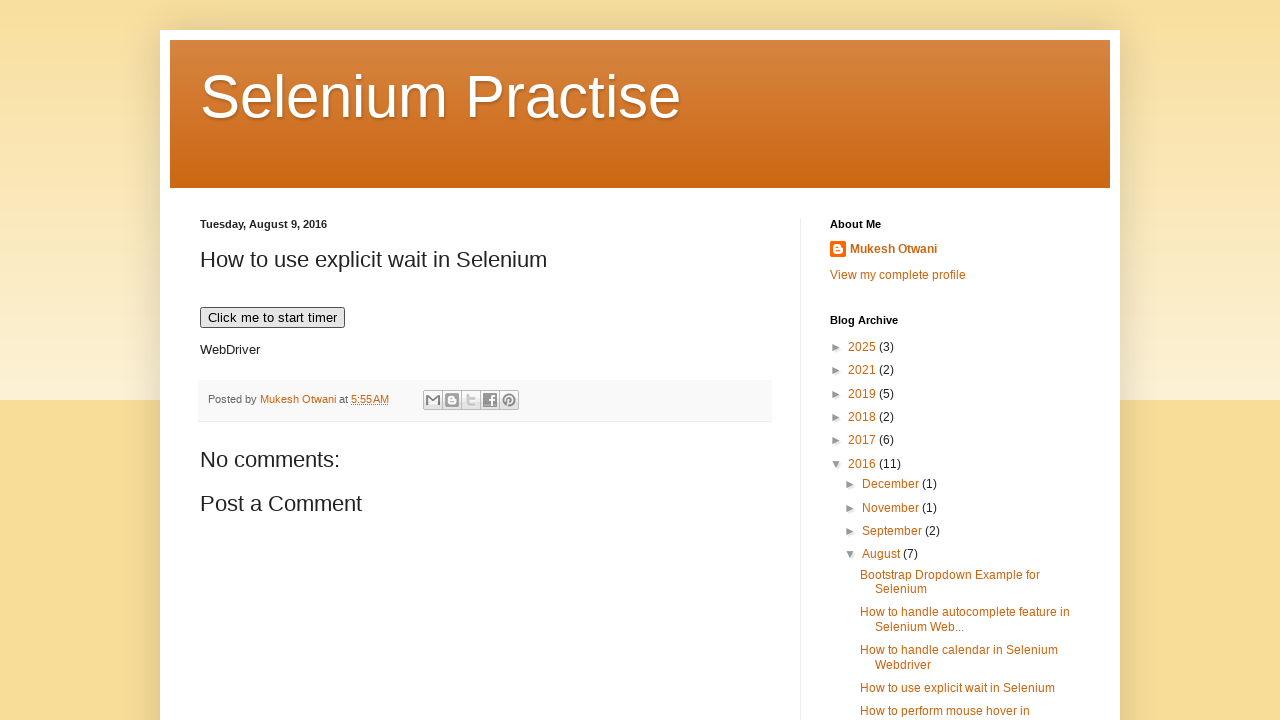

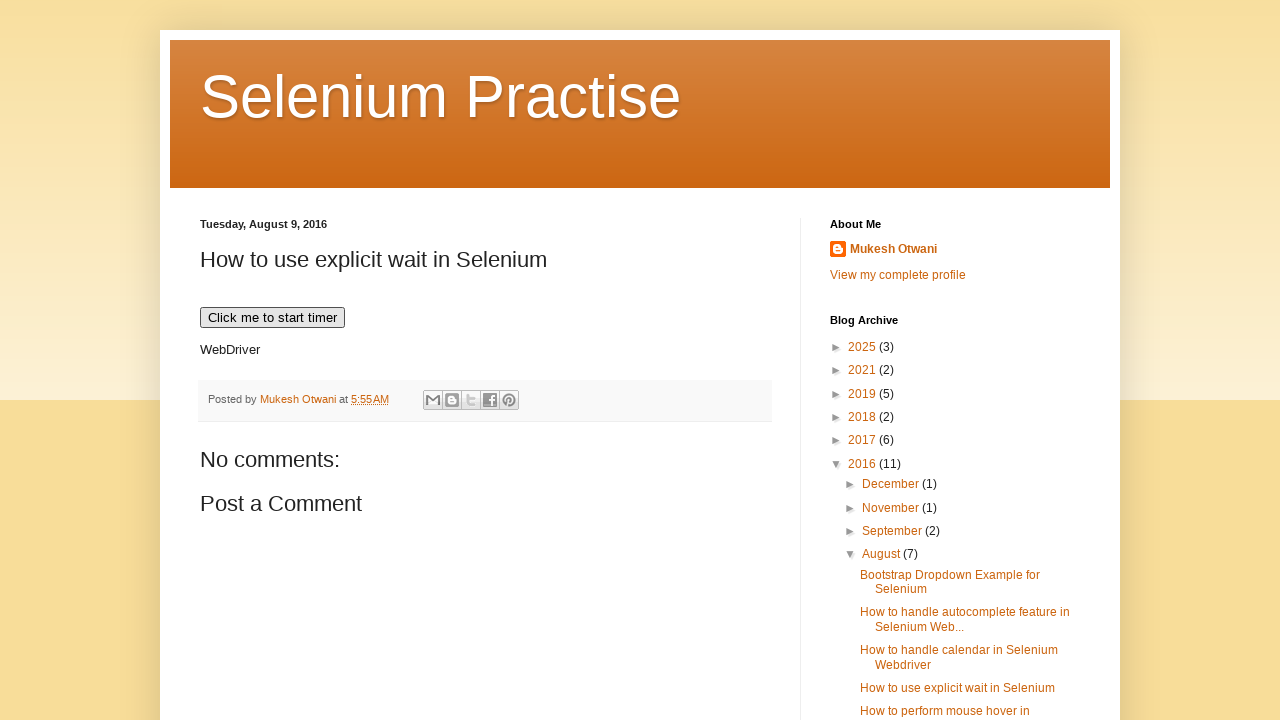